Tests double-click functionality by double-clicking a button and accepting the resulting alert dialog

Starting URL: https://artoftesting.com/samplesiteforselenium

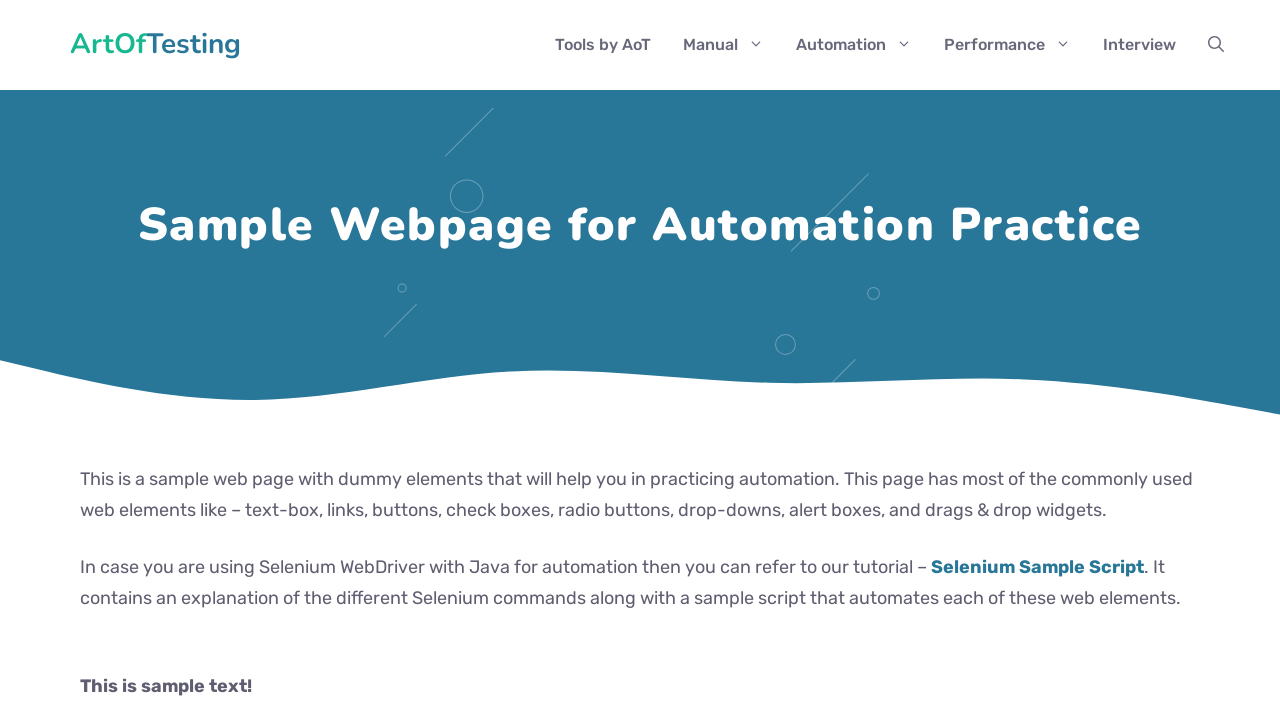

Double-clicked the double-click button element at (242, 361) on button#dblClkBtn
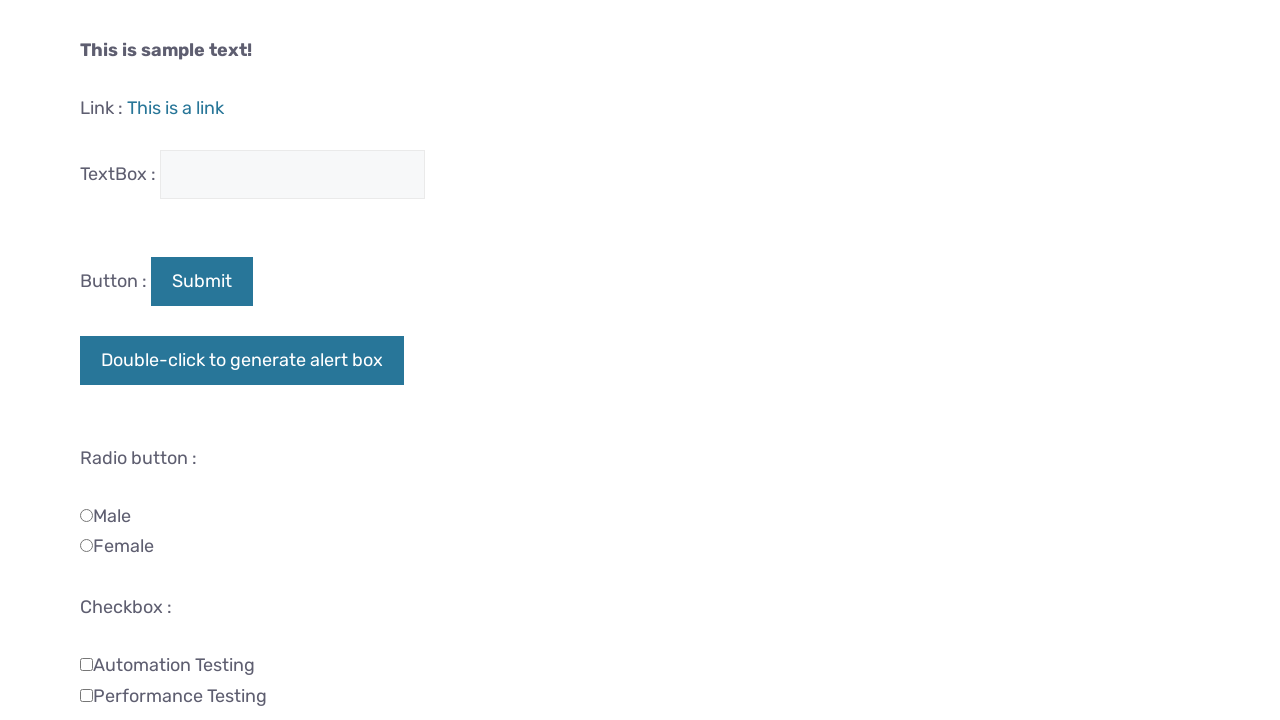

Set up dialog handler to accept alerts
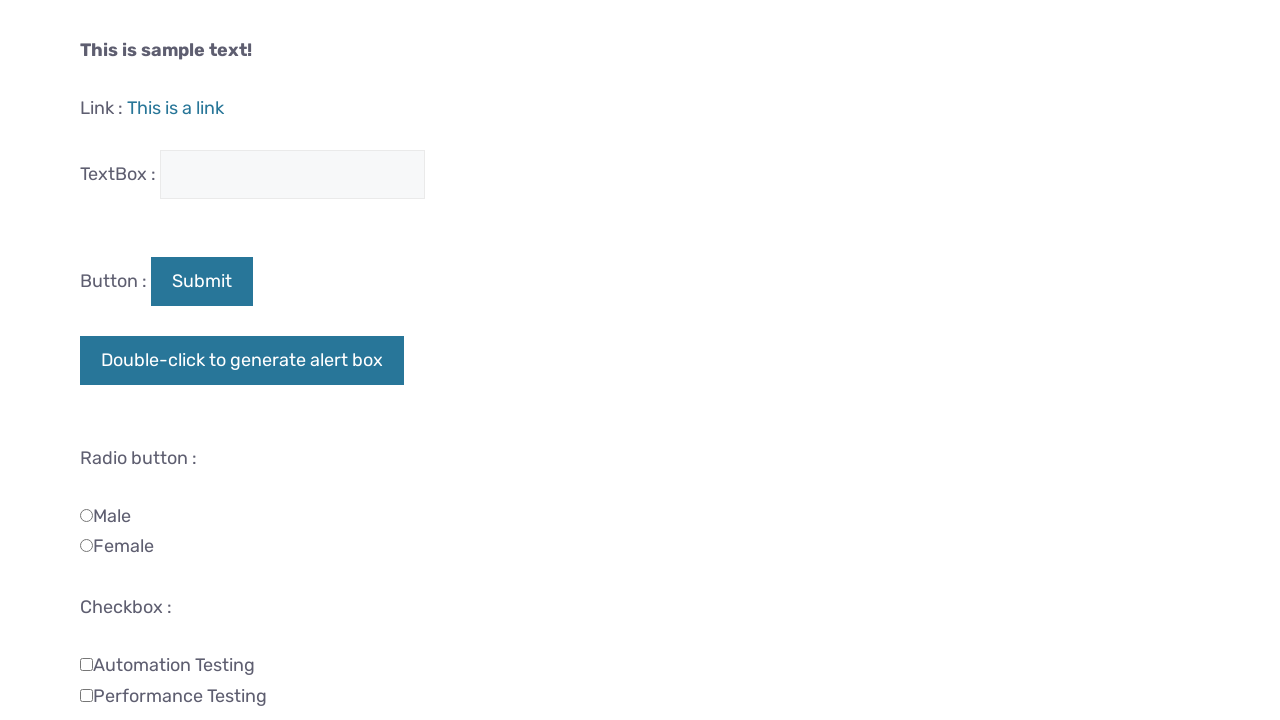

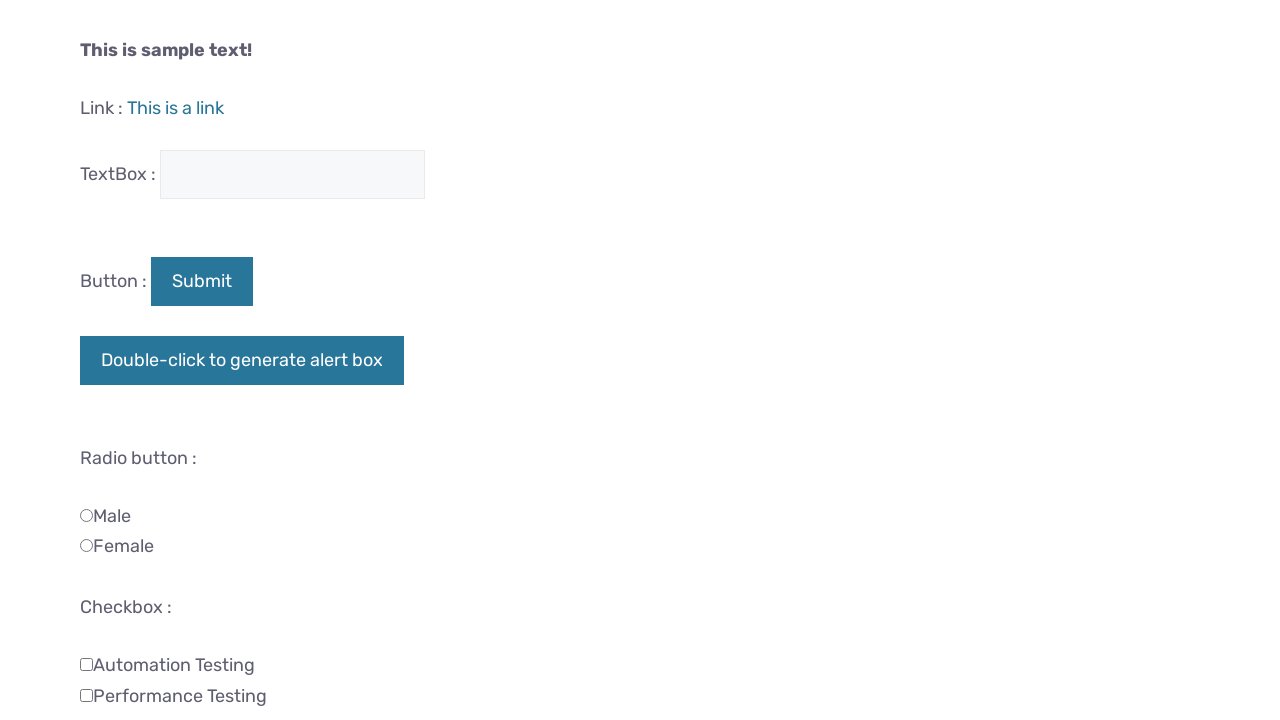